Tests dynamic element loading by clicking a button and waiting for a paragraph element to appear, then verifying its text content.

Starting URL: https://testeroprogramowania.github.io/selenium/wait2.html

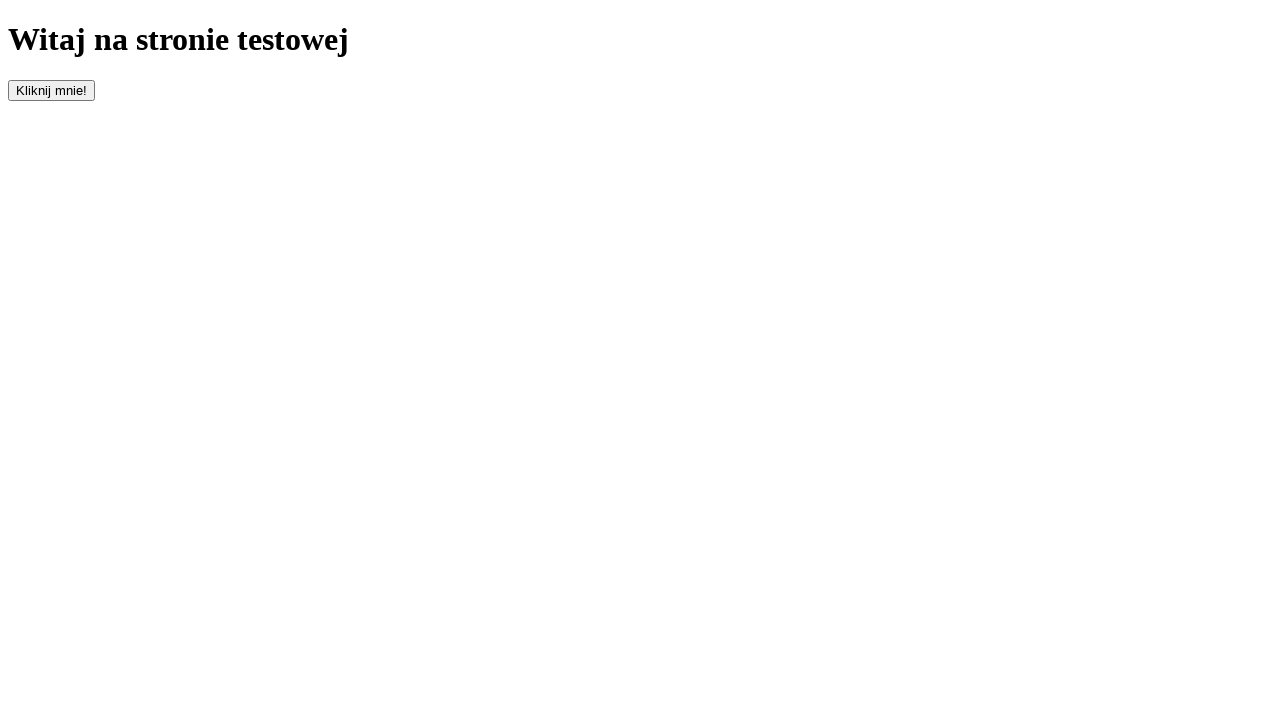

Clicked button with id 'clickOnMe' to trigger dynamic element loading at (52, 90) on #clickOnMe
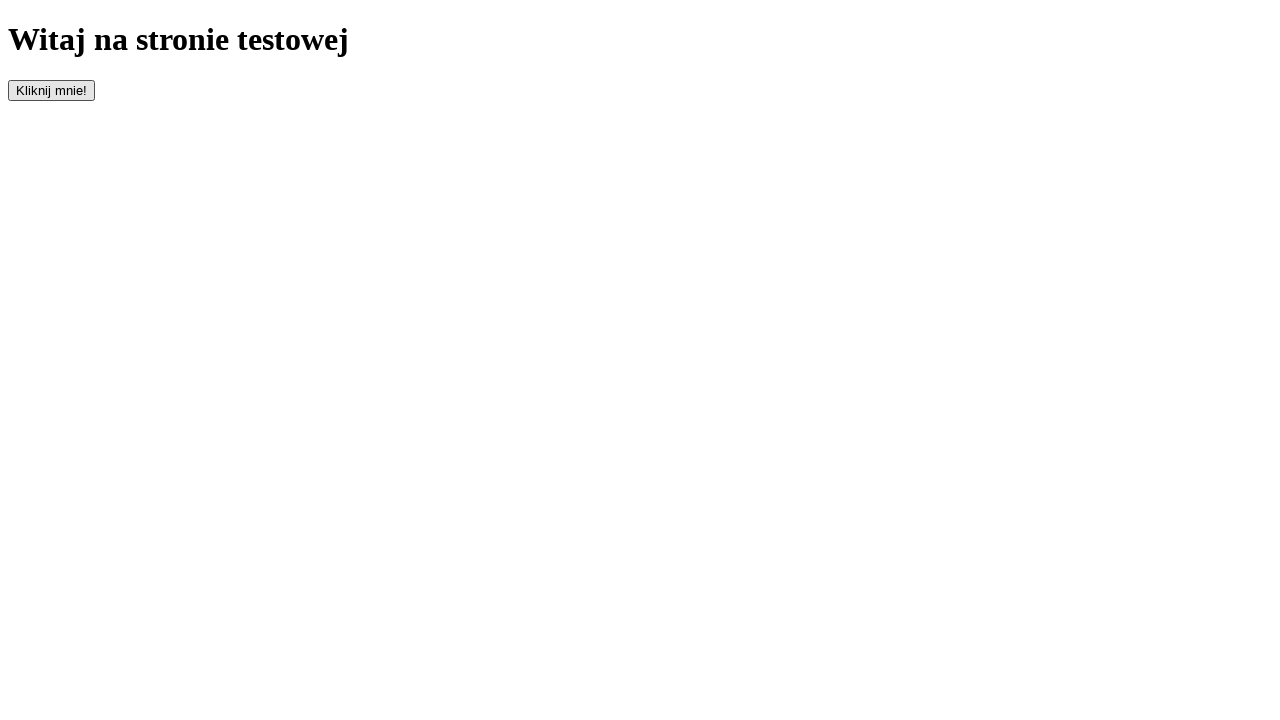

Waited for paragraph element to appear on the page
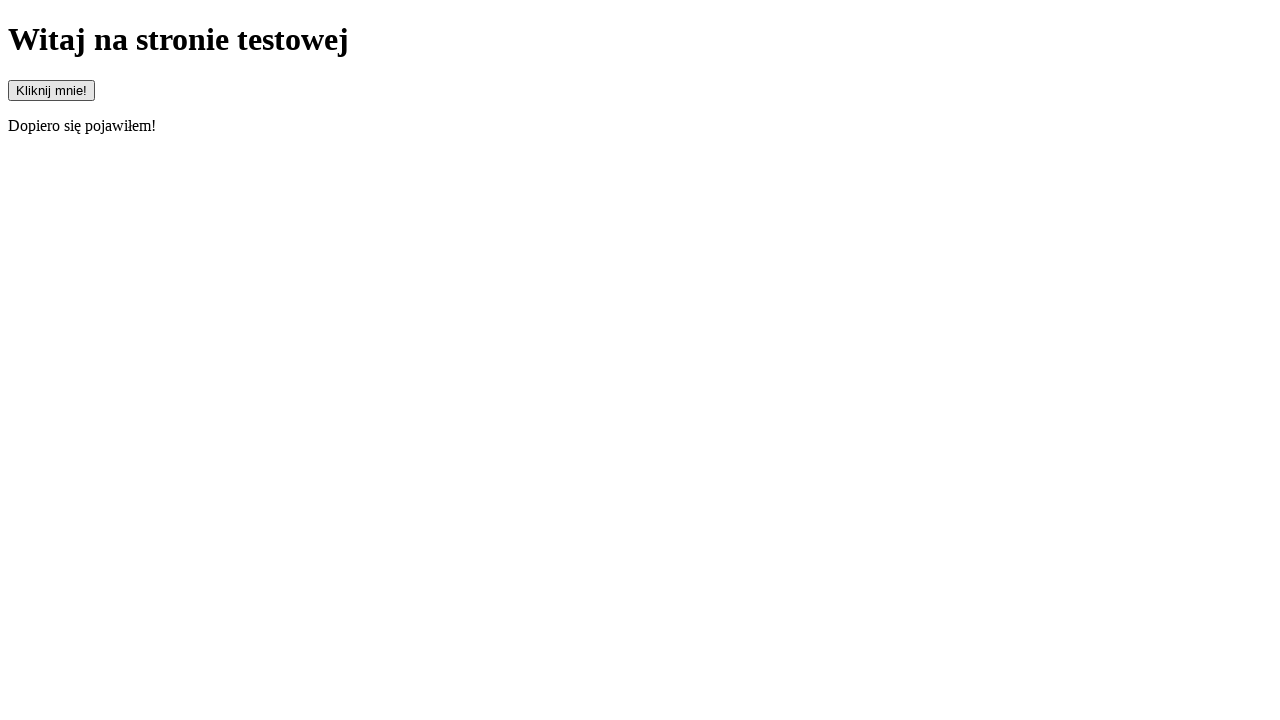

Retrieved text content from paragraph element
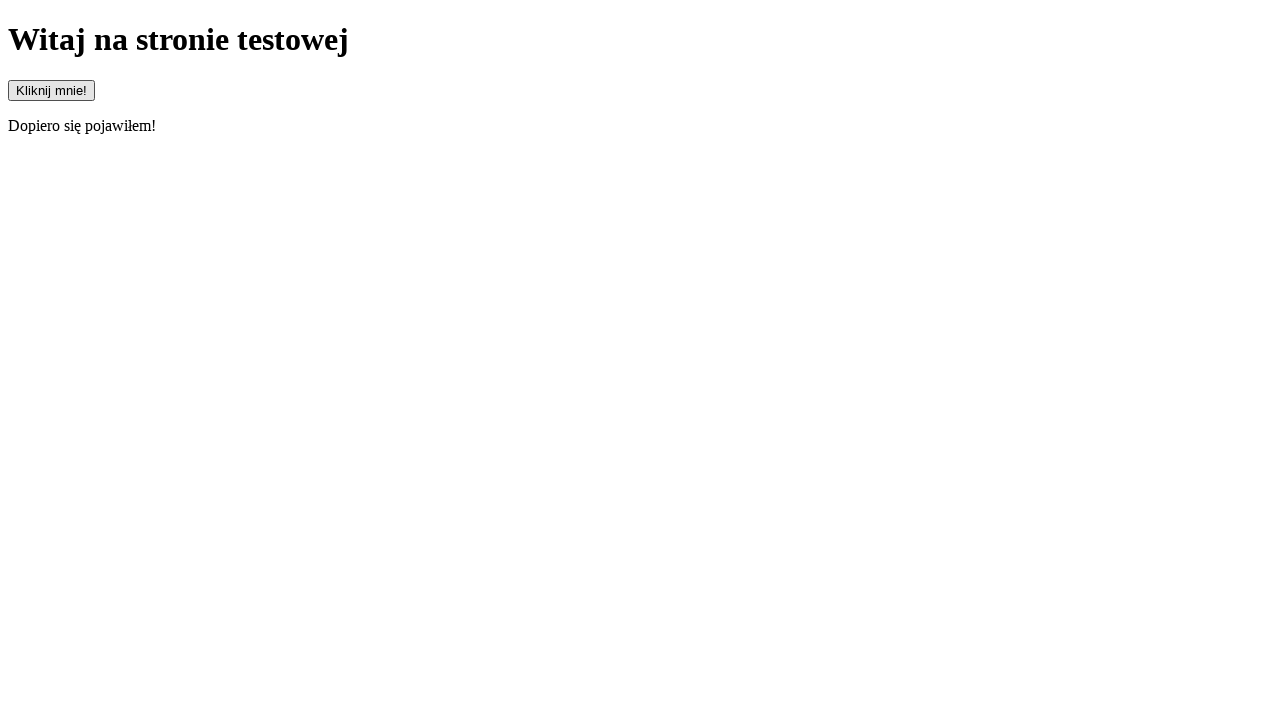

Verified that paragraph text matches expected value 'Dopiero się pojawiłem!'
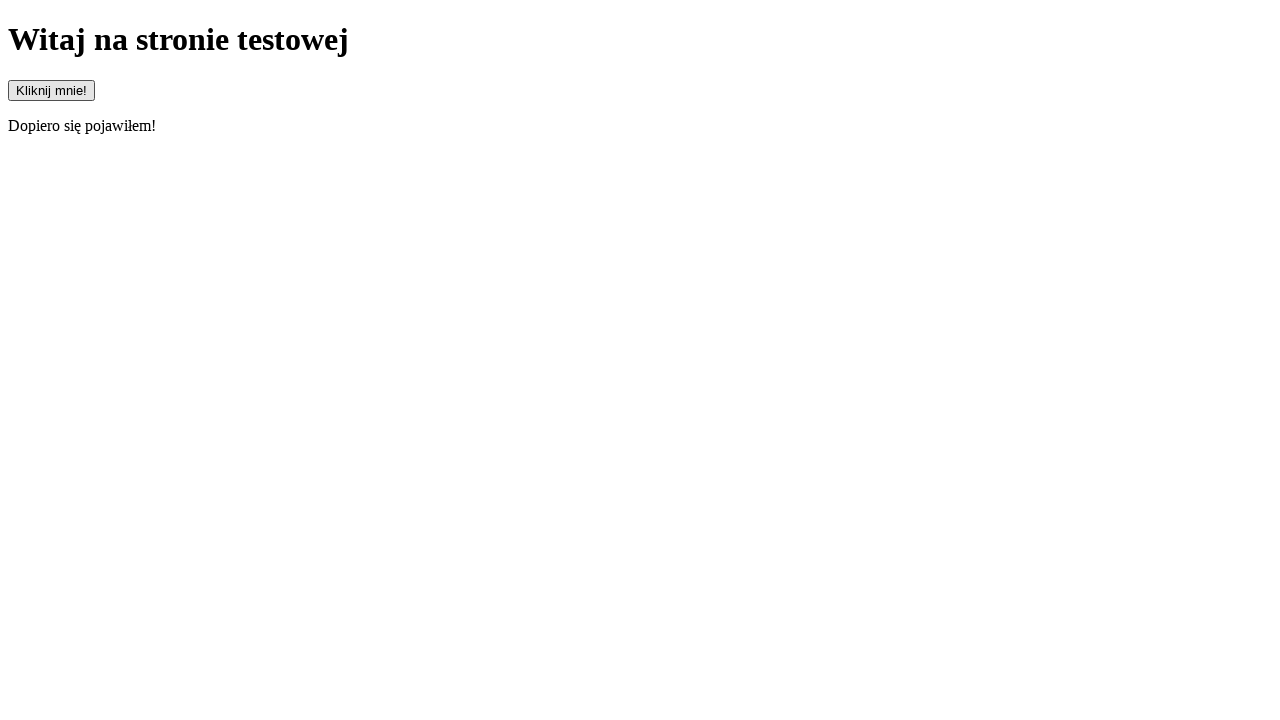

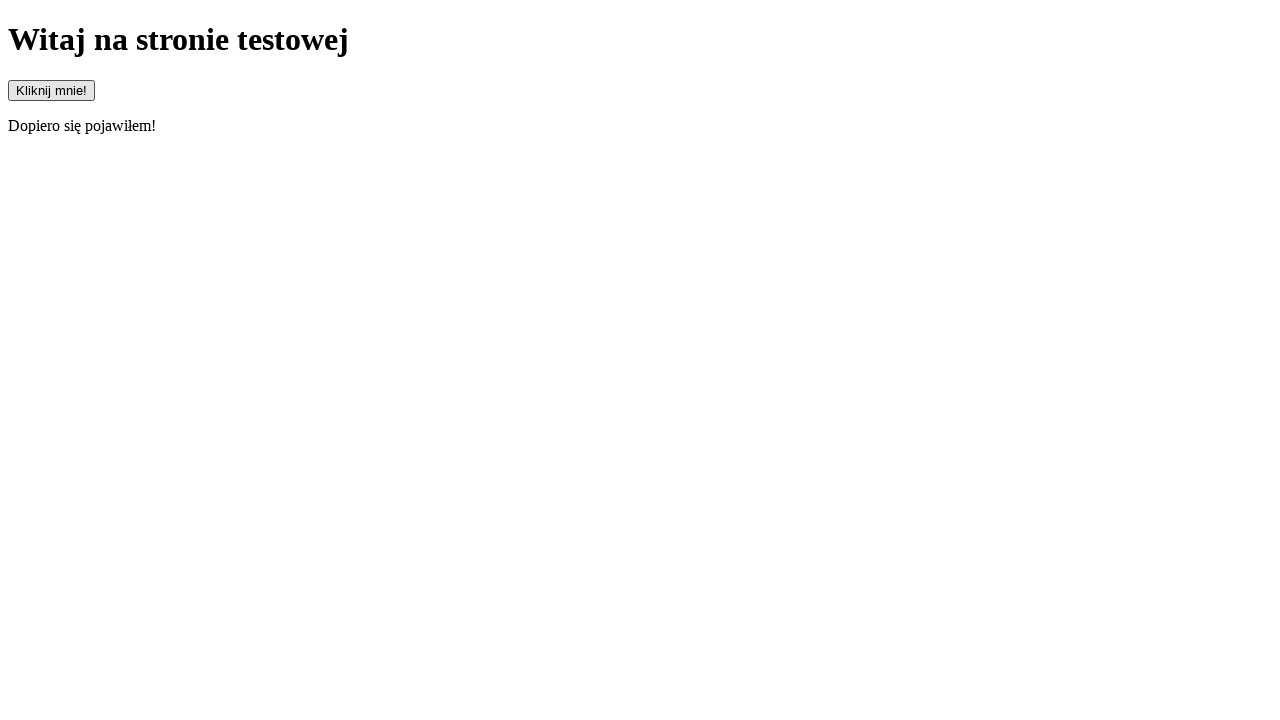